Tests that new items are appended to the bottom of the list by creating 3 todos and verifying the count

Starting URL: https://demo.playwright.dev/todomvc

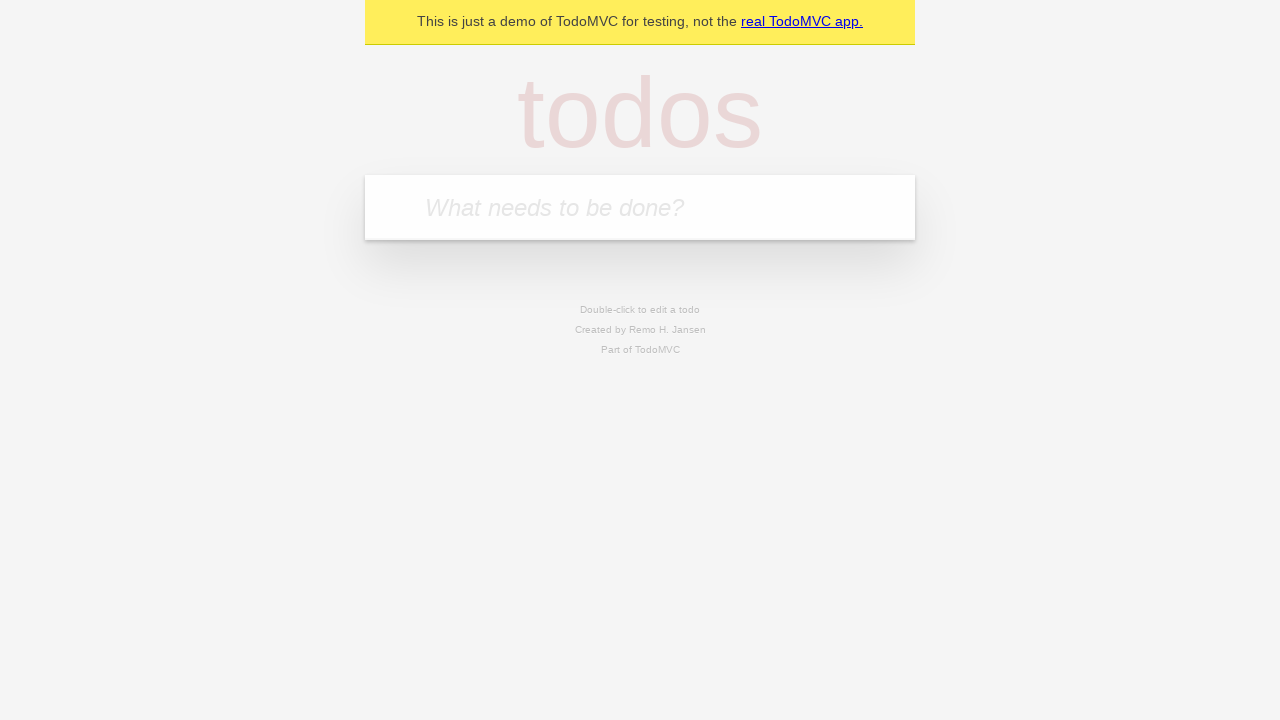

Filled first todo input with 'buy some cheese' on internal:attr=[placeholder="What needs to be done?"i]
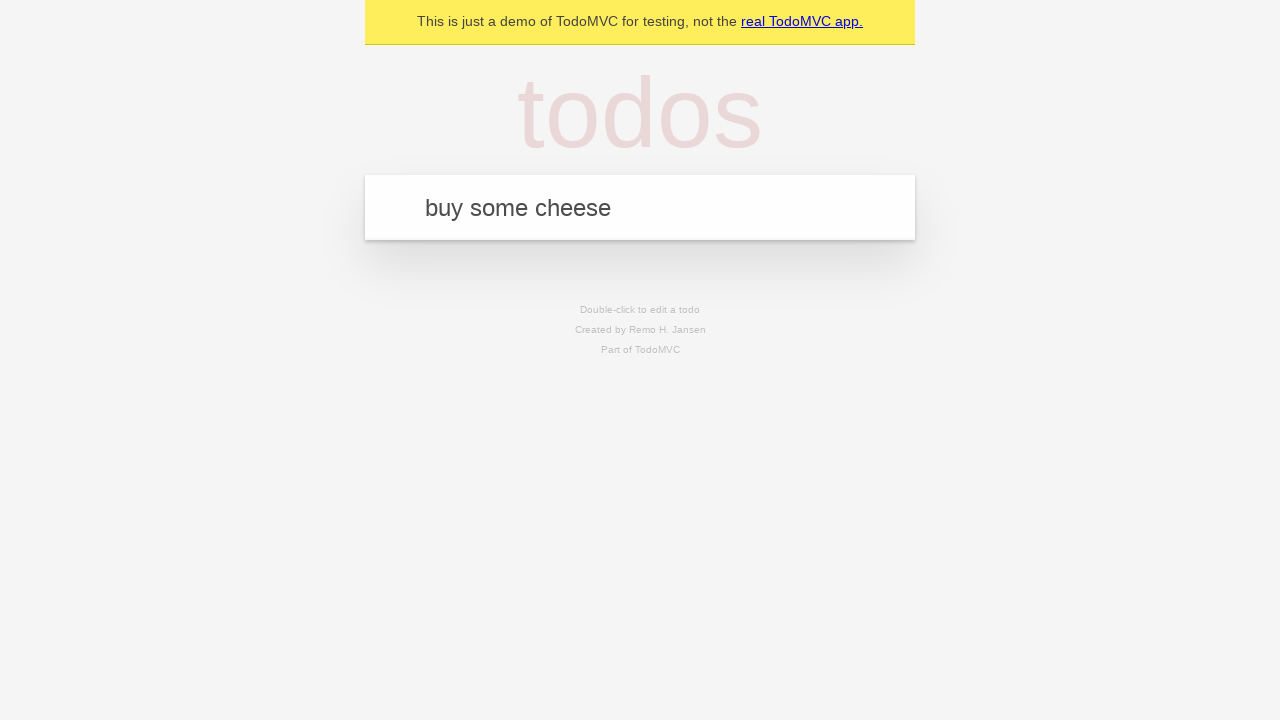

Pressed Enter to create first todo item on internal:attr=[placeholder="What needs to be done?"i]
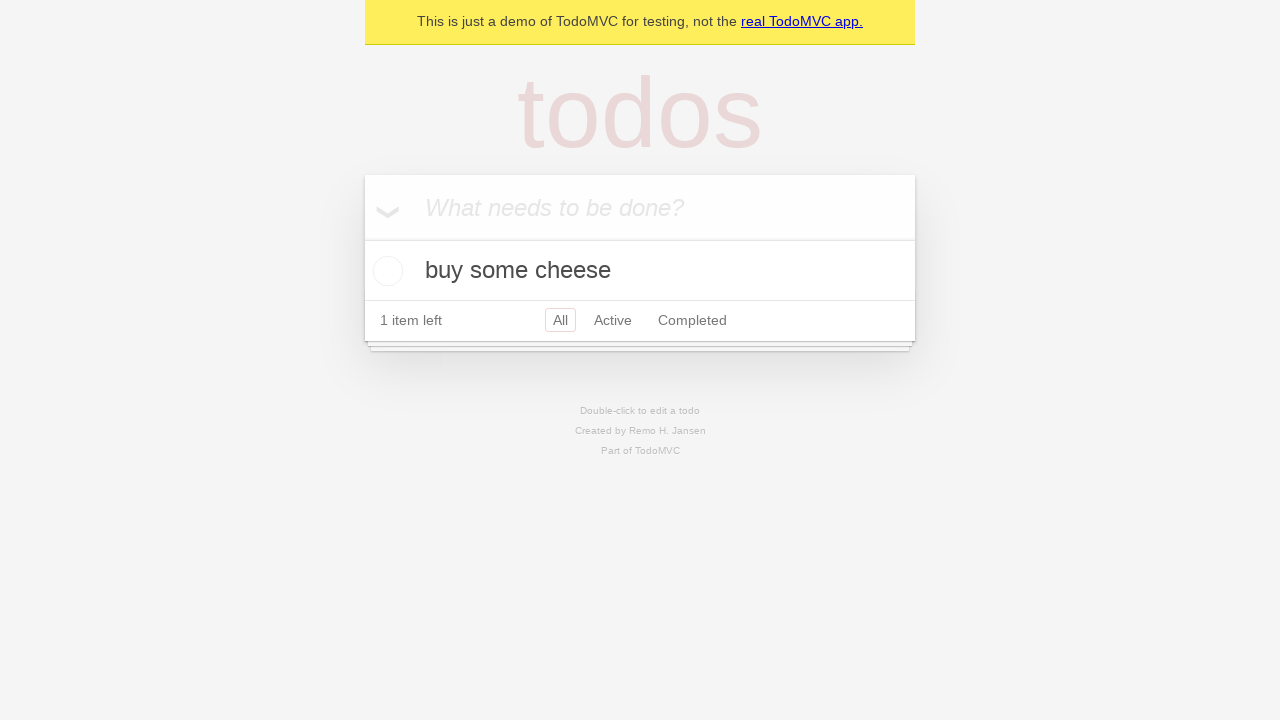

Filled second todo input with 'feed the cat' on internal:attr=[placeholder="What needs to be done?"i]
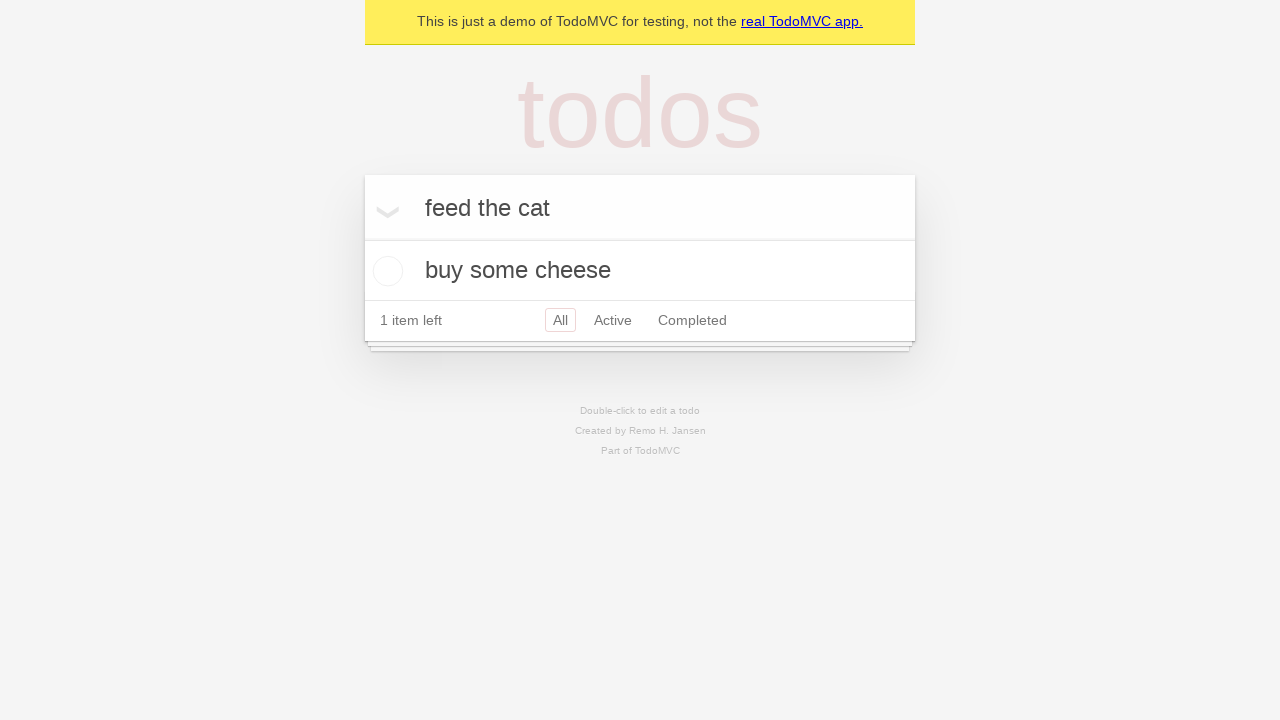

Pressed Enter to create second todo item on internal:attr=[placeholder="What needs to be done?"i]
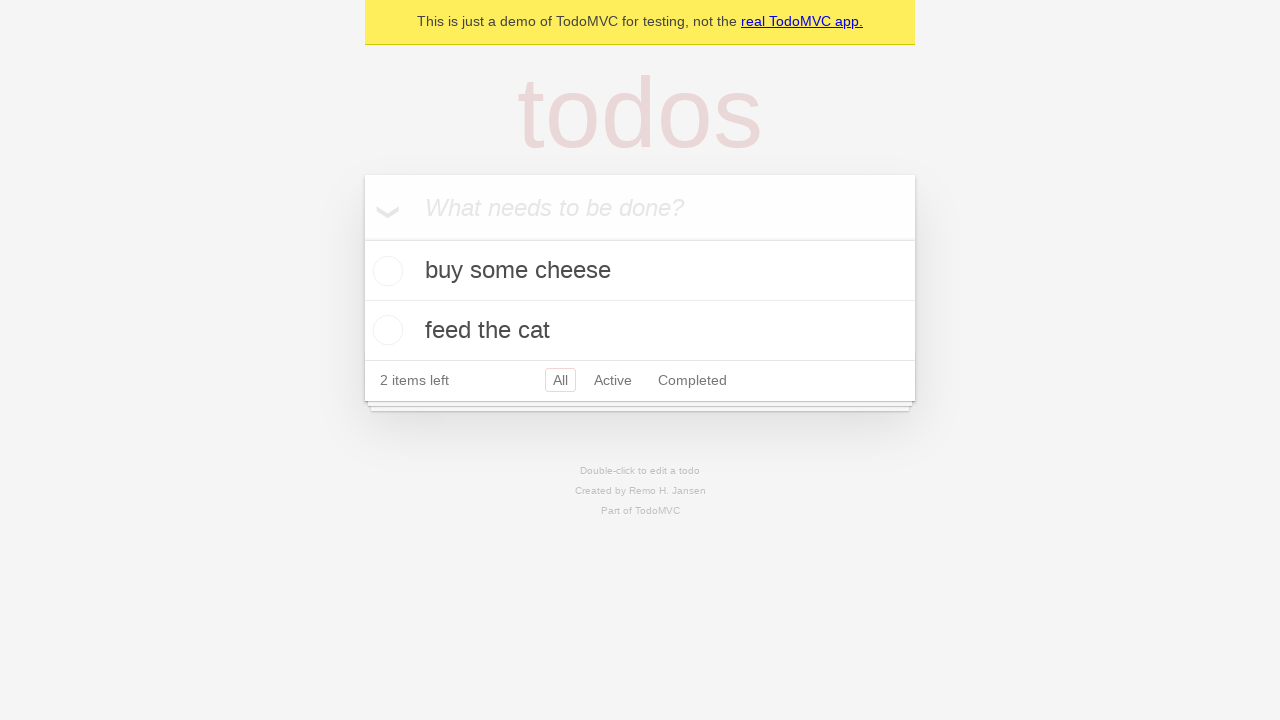

Filled third todo input with 'book a doctors appointment' on internal:attr=[placeholder="What needs to be done?"i]
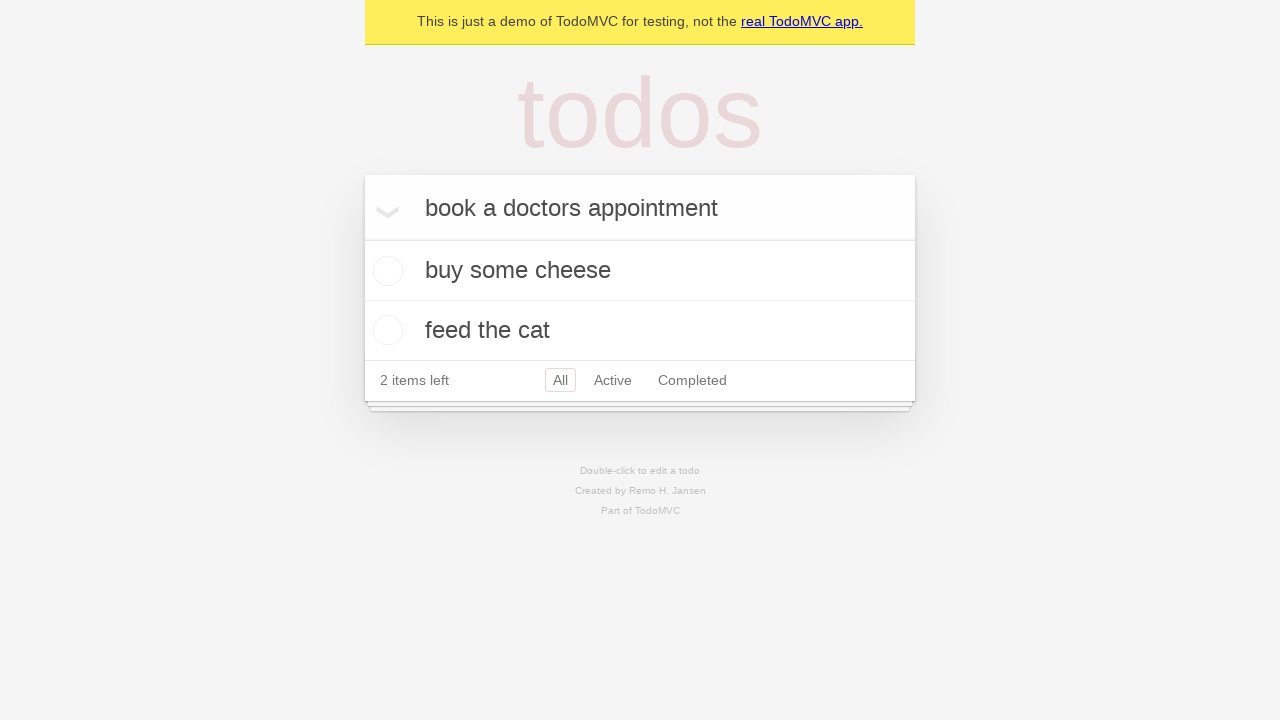

Pressed Enter to create third todo item on internal:attr=[placeholder="What needs to be done?"i]
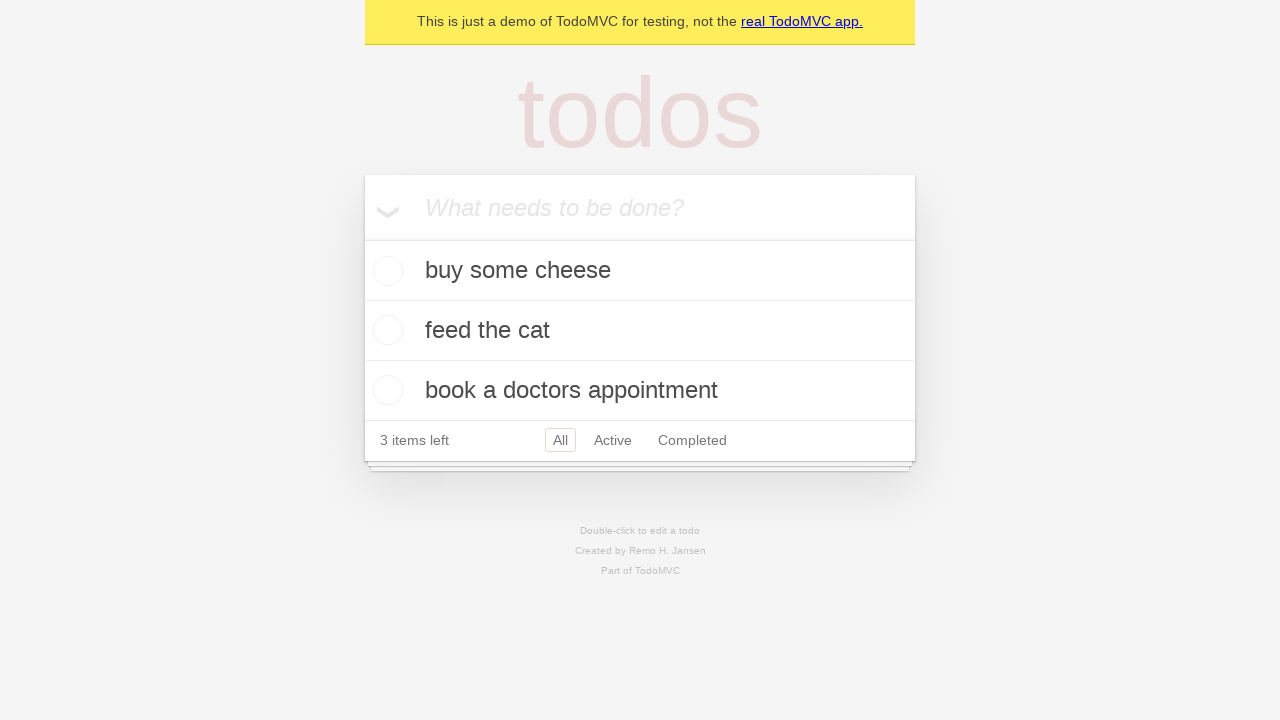

Verified all 3 todo items created - '3 items left' counter appeared
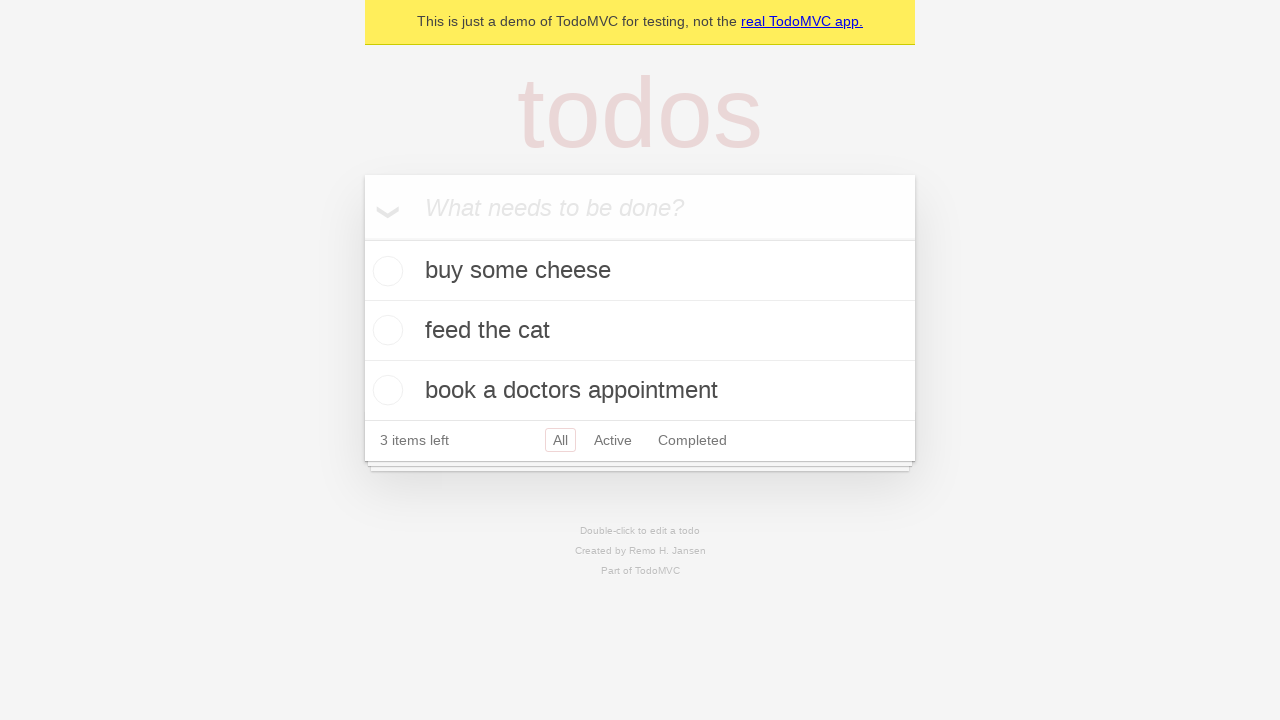

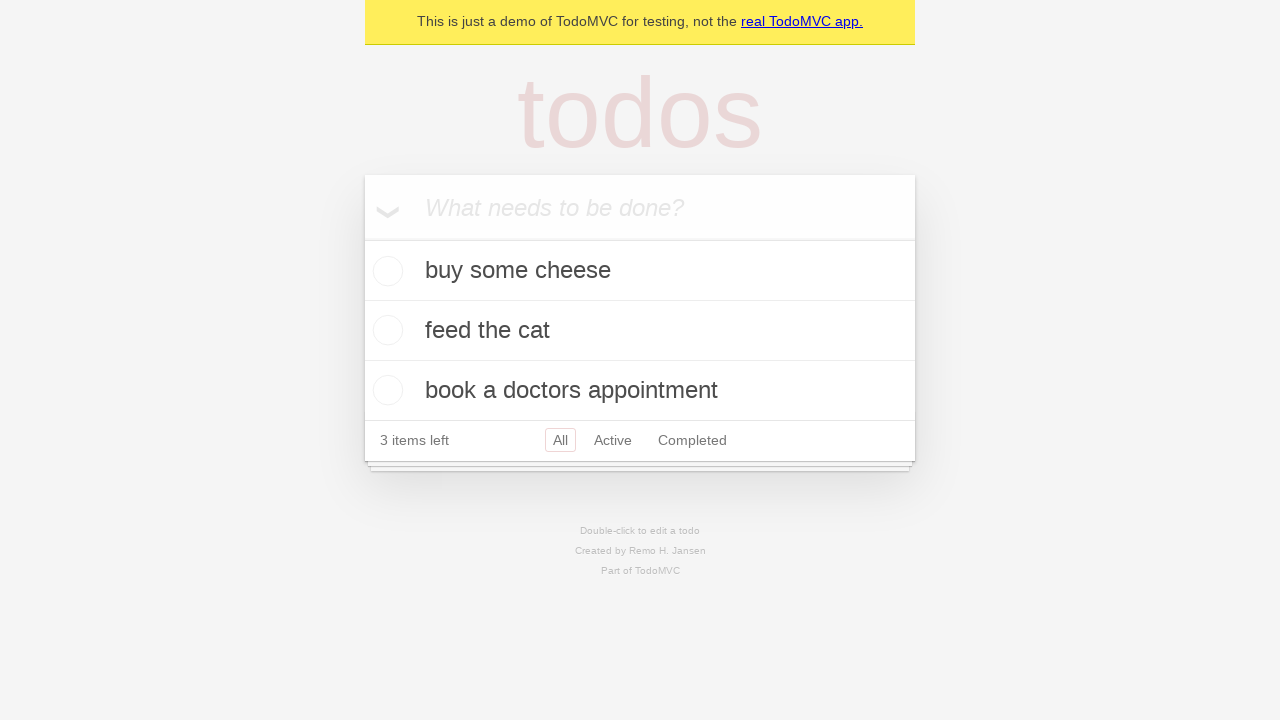